Tests text area interaction by verifying the element is visible and enabled, filling it with sample text, verifying the text was entered, then clearing the text area and confirming it's empty.

Starting URL: https://trainingbypackt.github.io/Beginning-Selenium/lesson_3/exercise_3_1.html

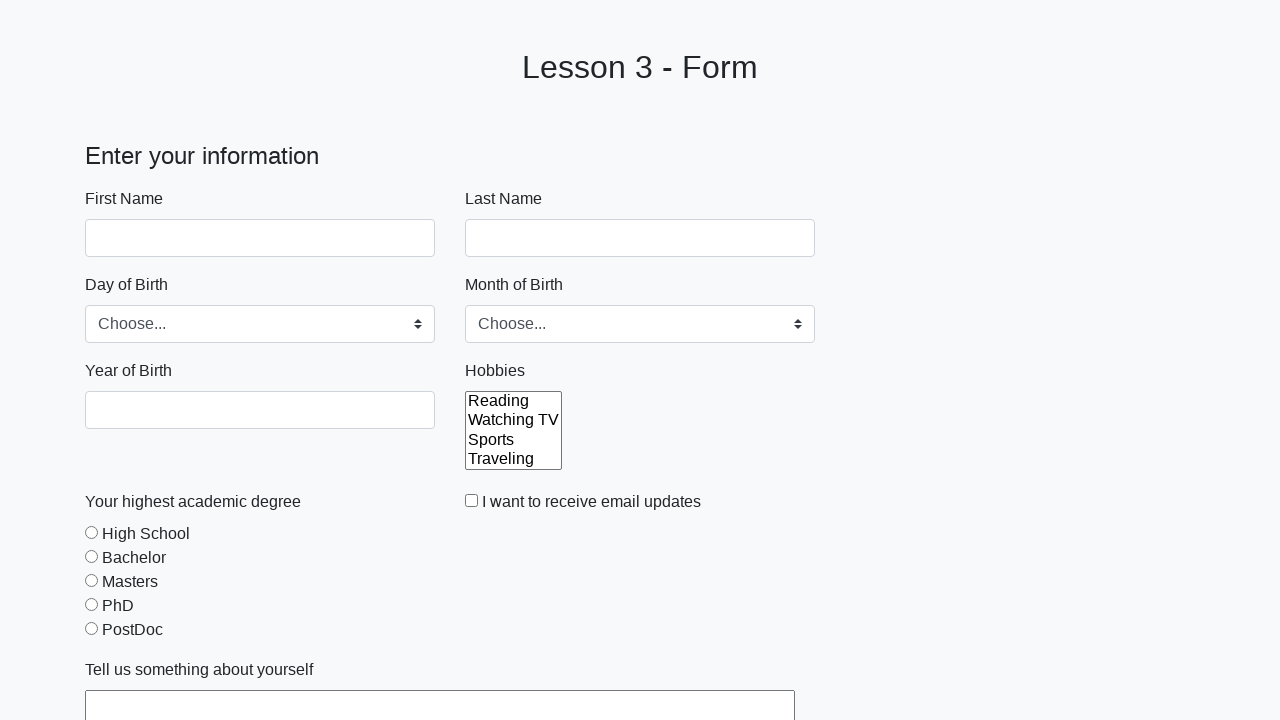

Text area element located and waited for visibility
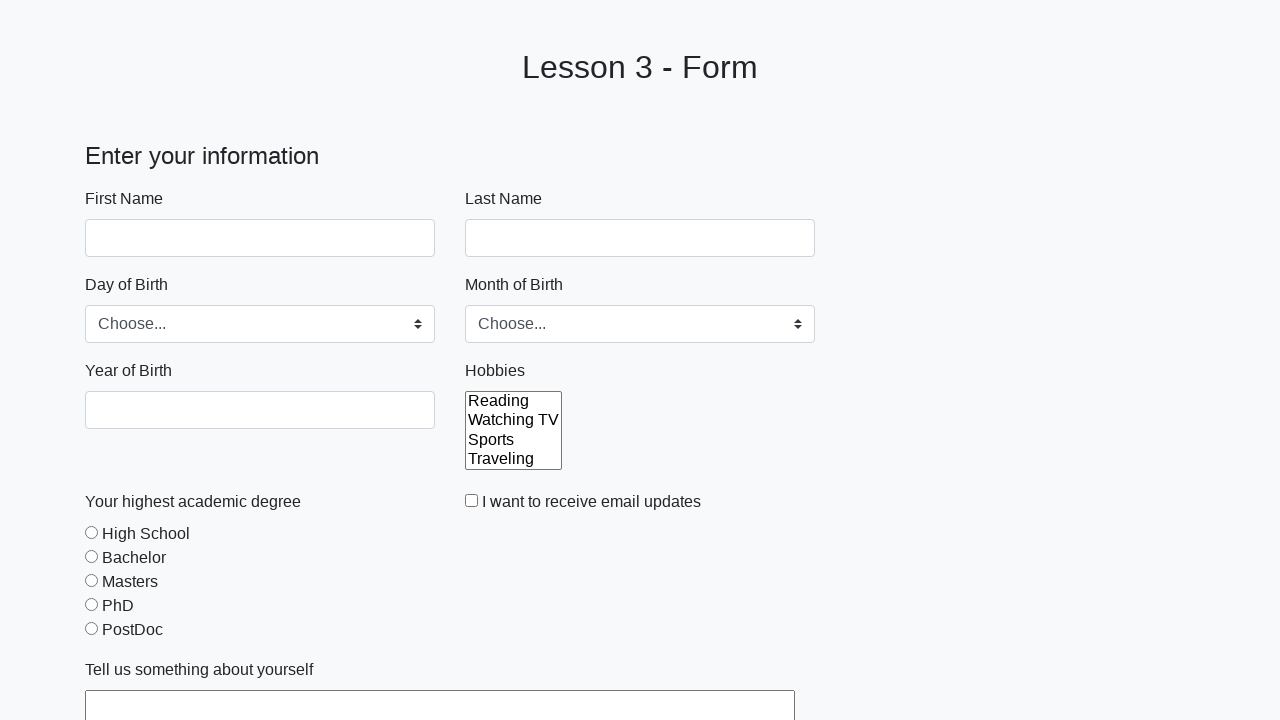

Verified text area is empty initially
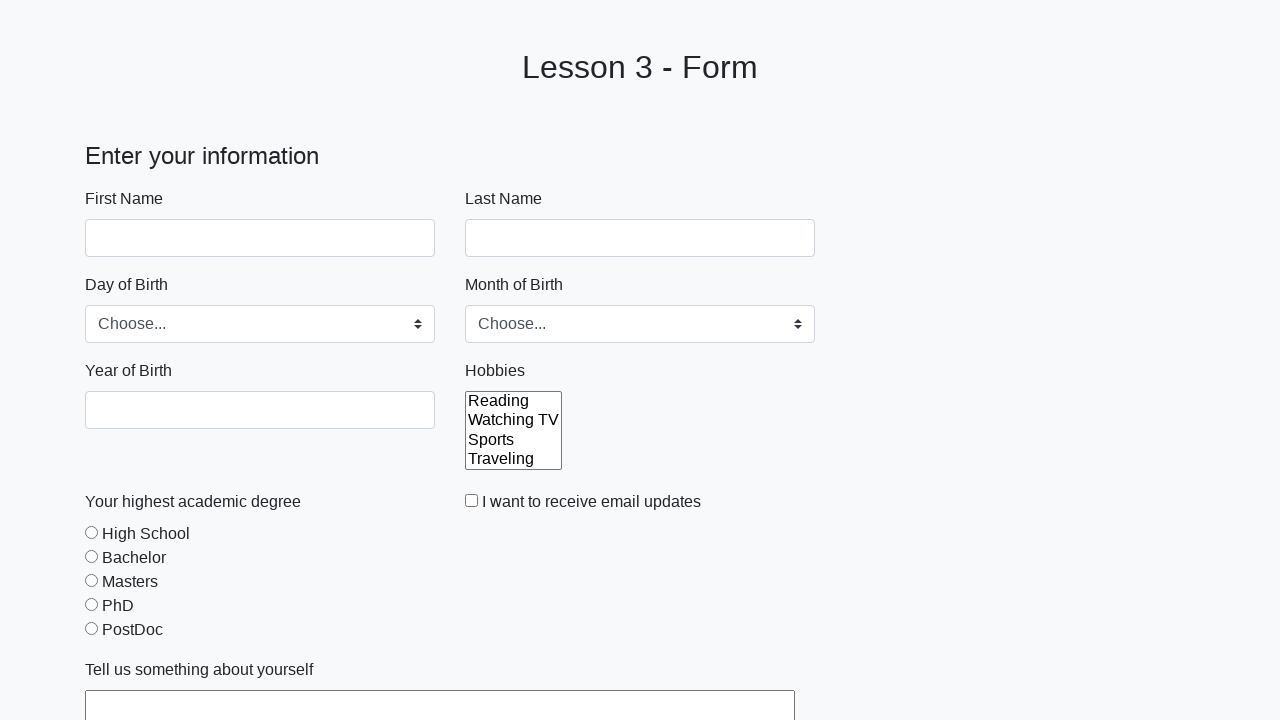

Filled text area with sample text 'This is a sample text.' on #aboutYourself
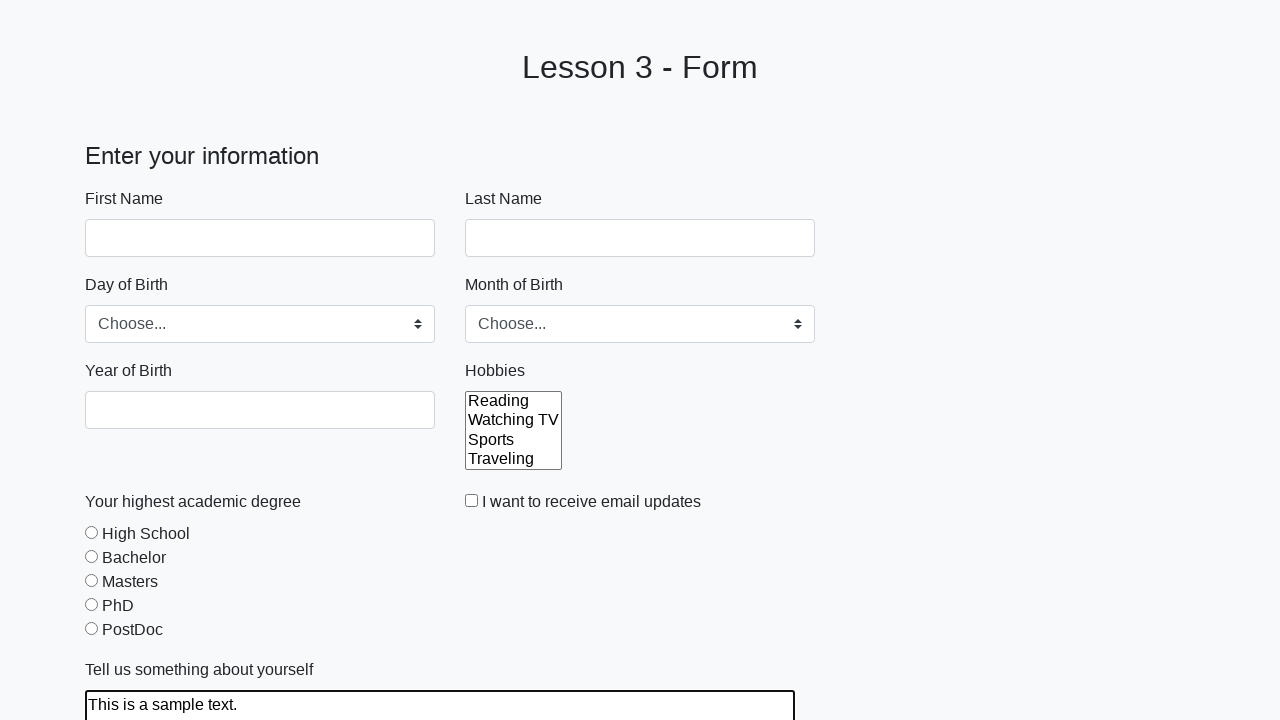

Verified sample text was correctly entered into text area
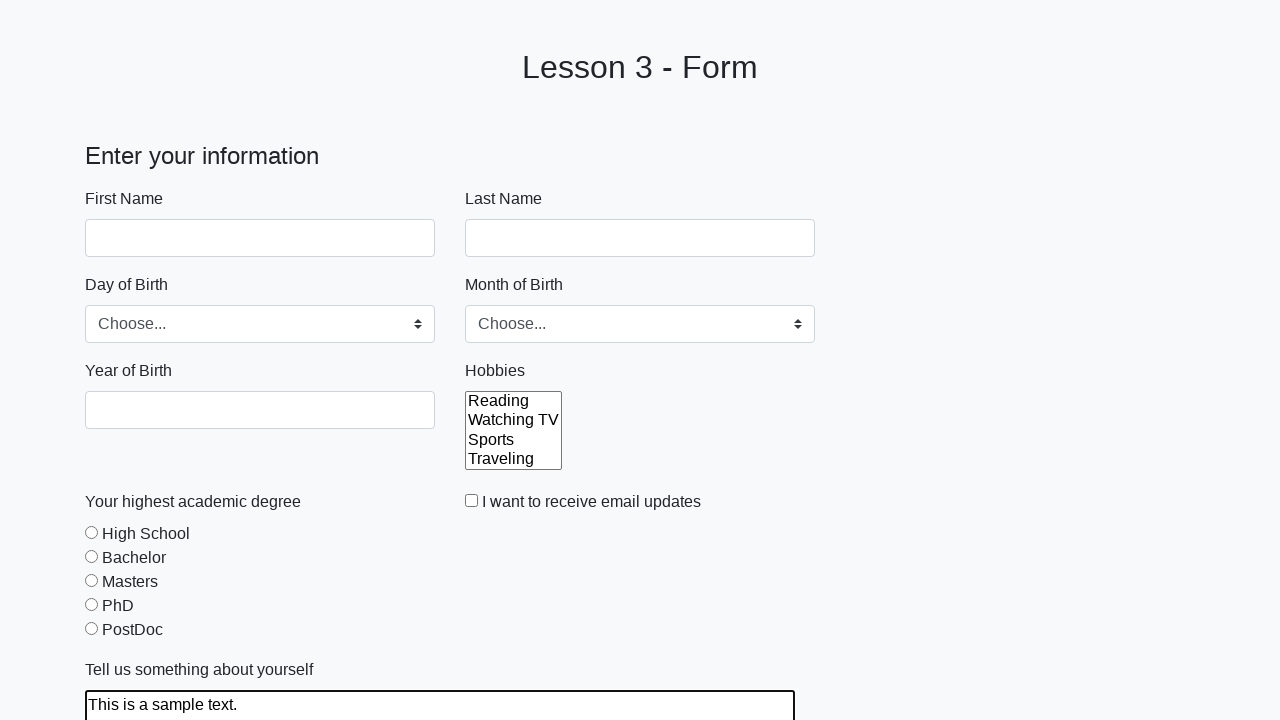

Cleared text area content on #aboutYourself
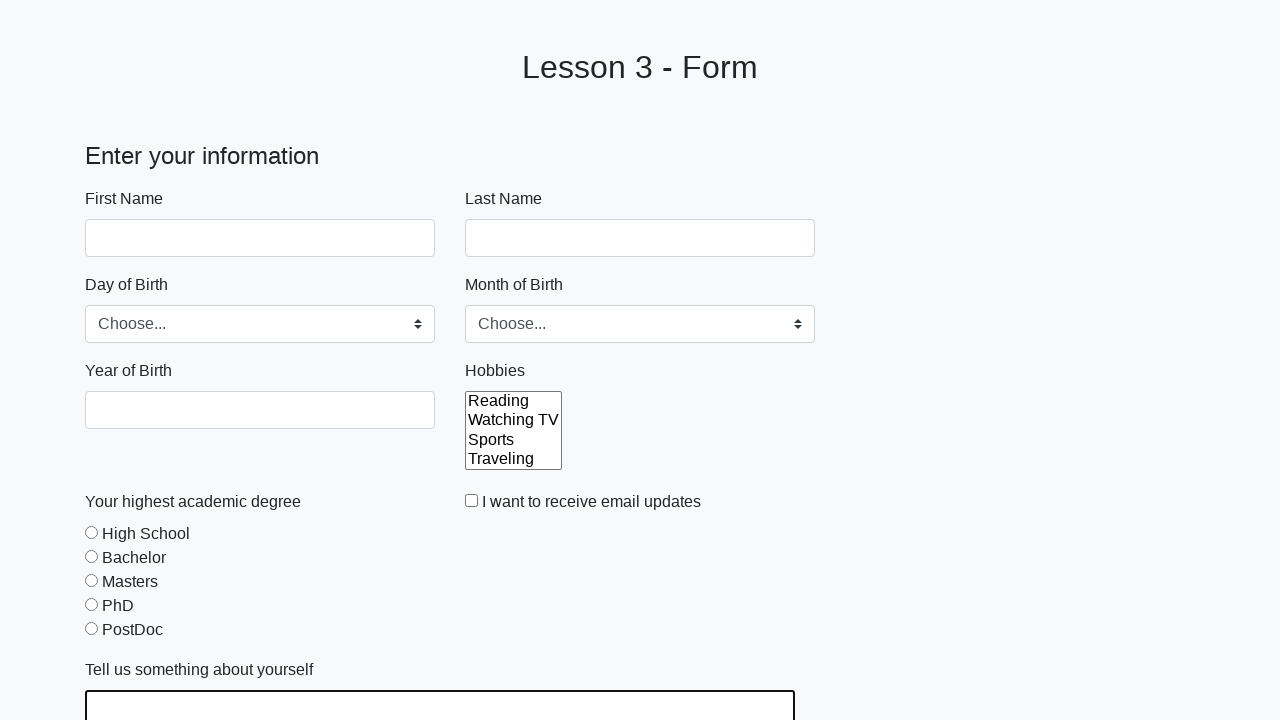

Verified text area is empty after clearing
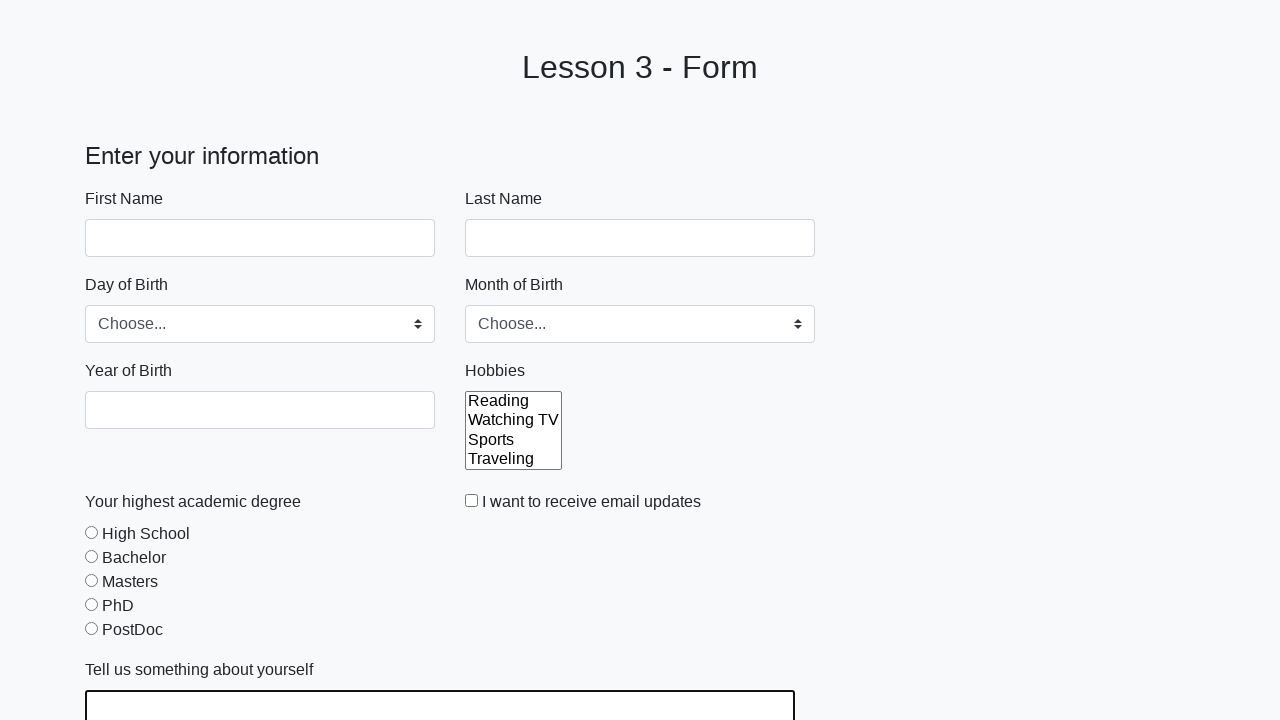

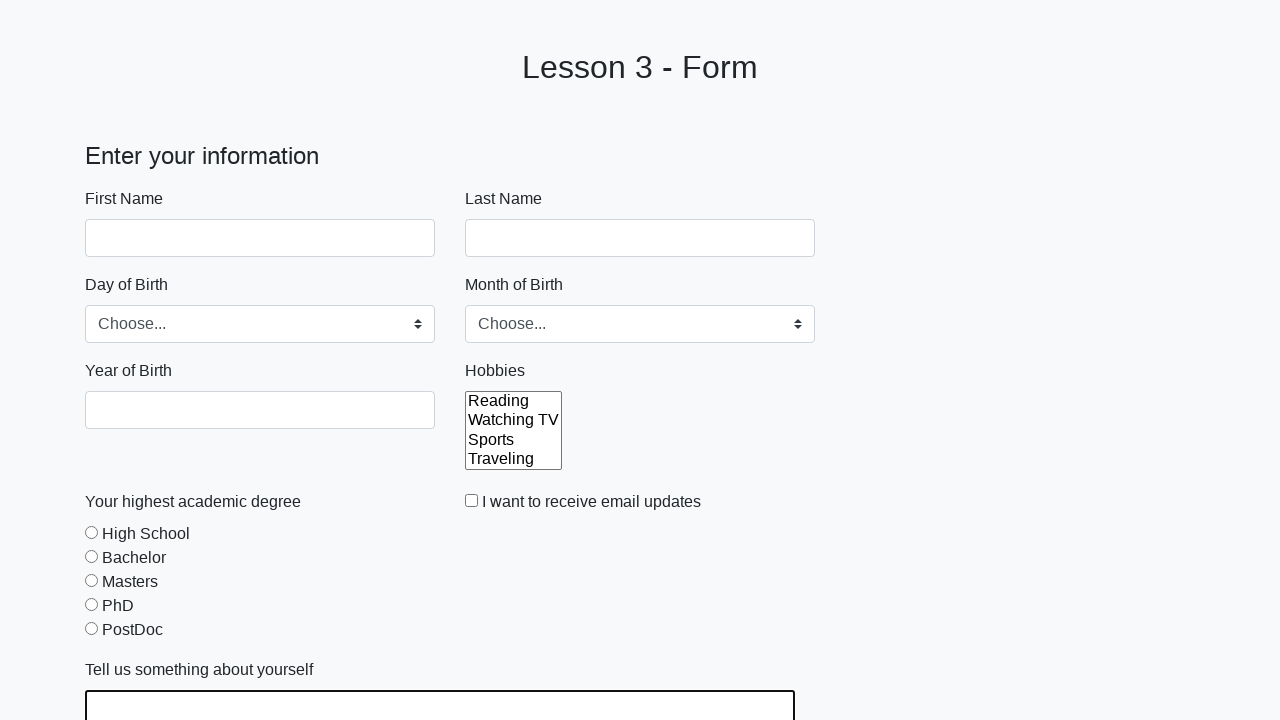